Tests filtering todo items by Active and Completed status by creating items, completing one, and using filter links

Starting URL: https://demo.playwright.dev/todomvc

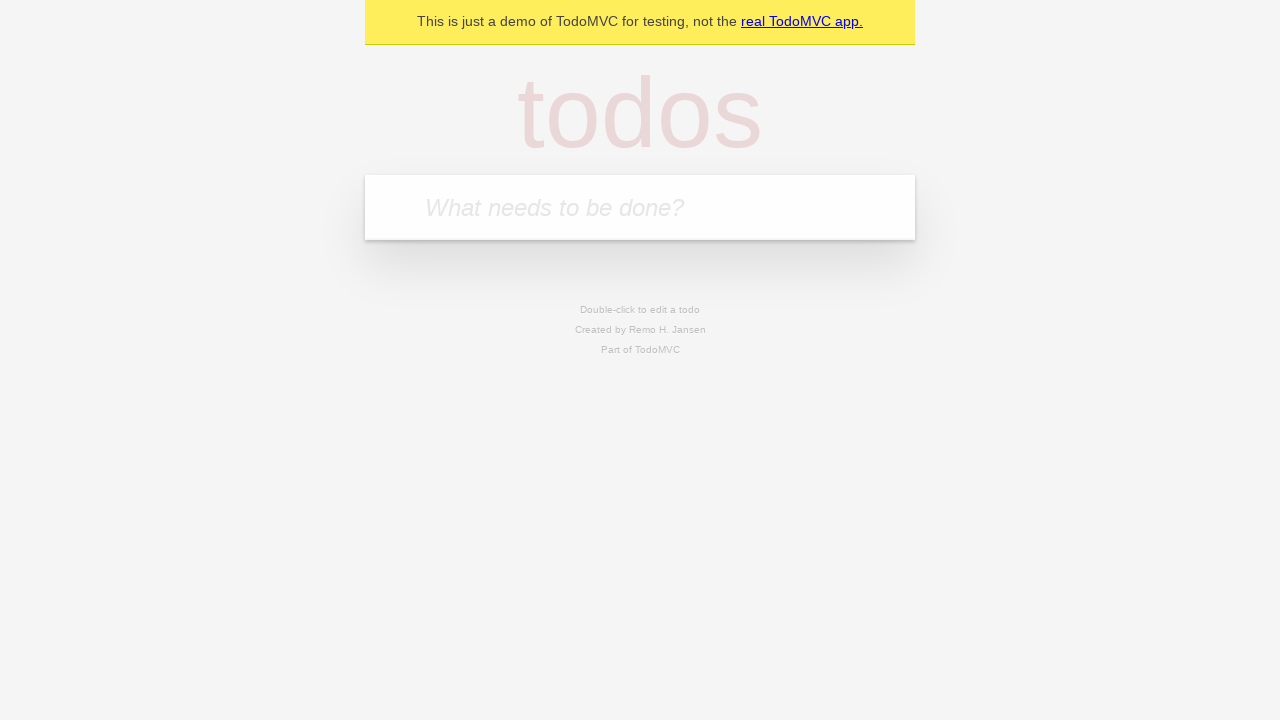

Filled new todo input with 'stayin out the way' on input.new-todo
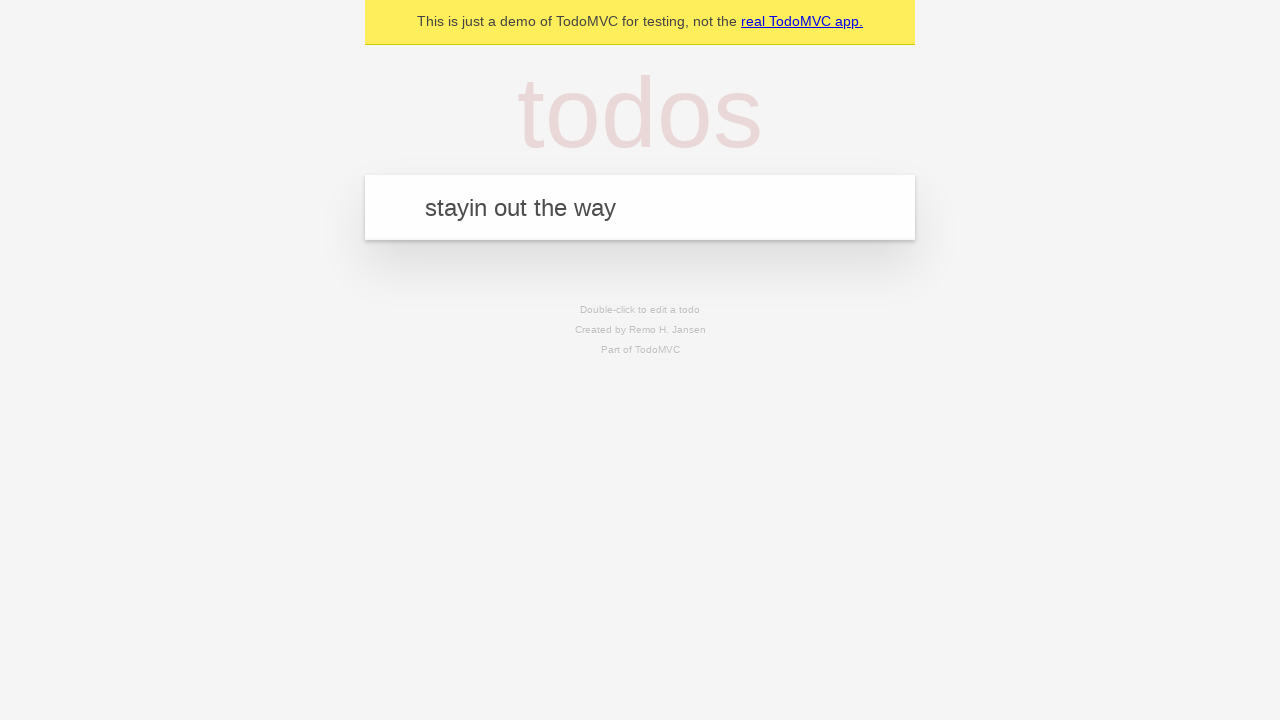

Pressed Enter to create first todo item on input.new-todo
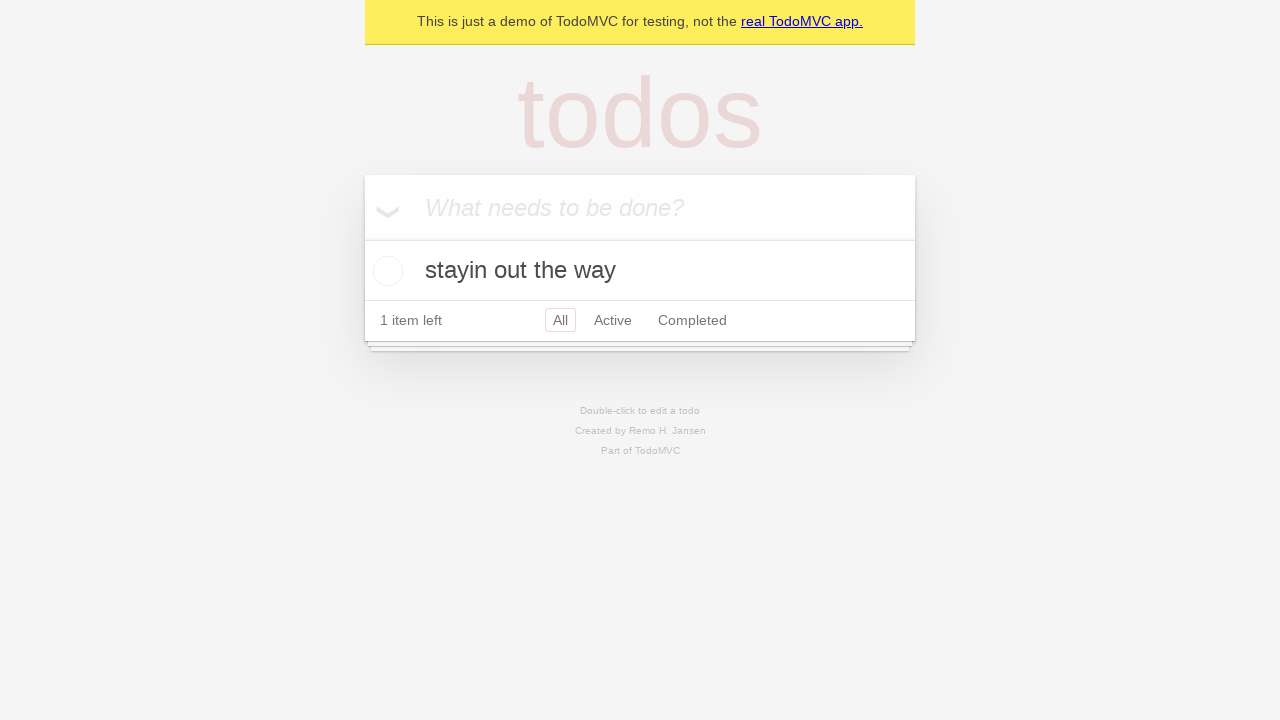

Filled new todo input with 'nah forreal' on input.new-todo
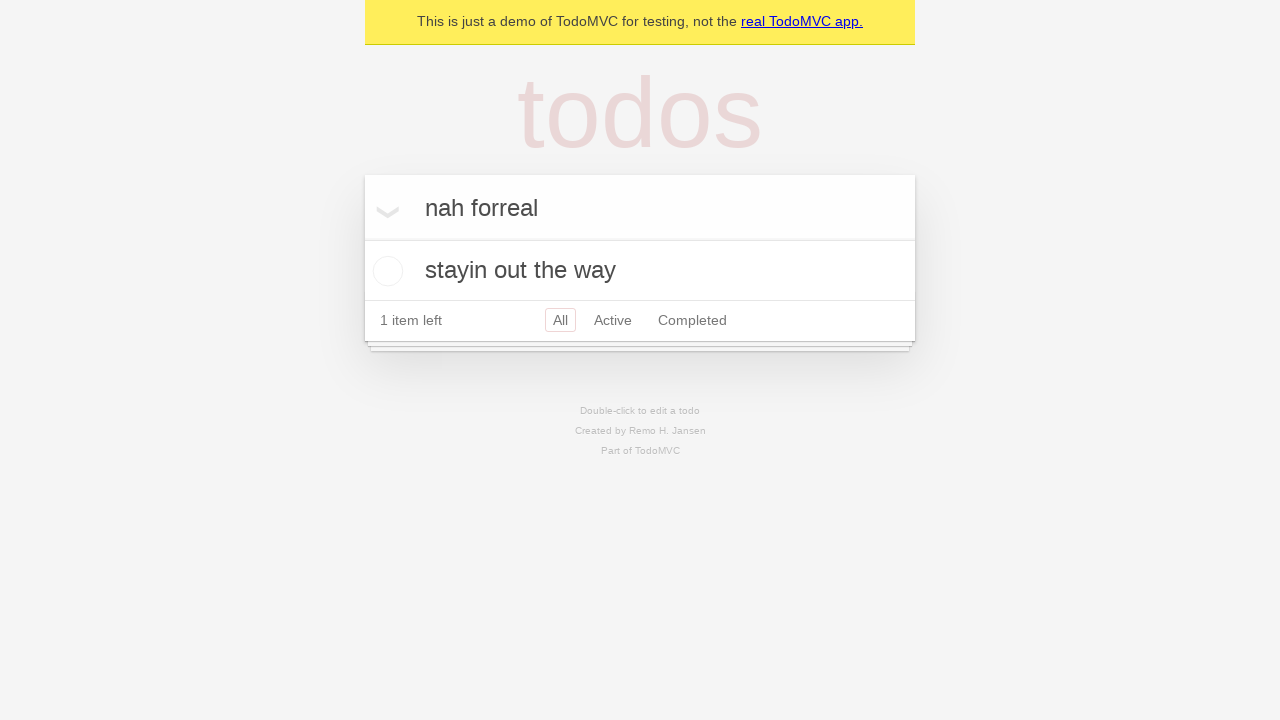

Pressed Enter to create second todo item on input.new-todo
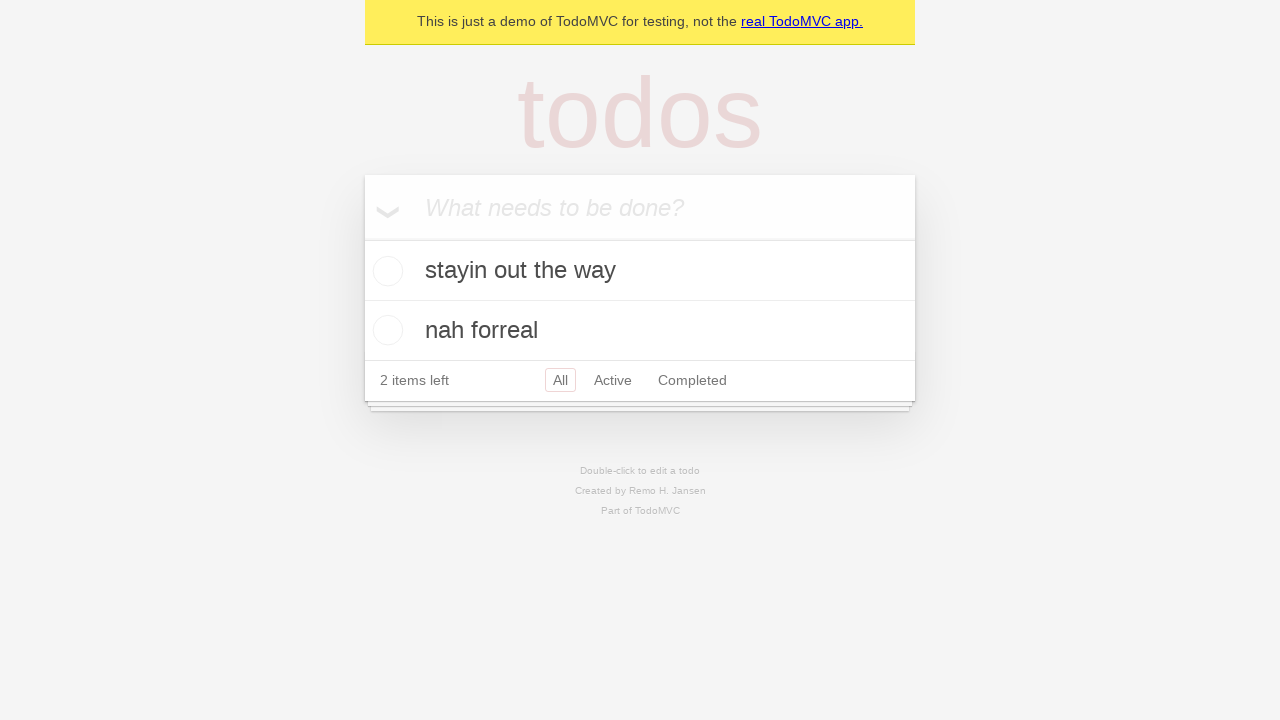

Checked checkbox to mark first todo item as completed at (385, 271) on [data-testid='todo-item'] >> nth=0 >> internal:role=checkbox
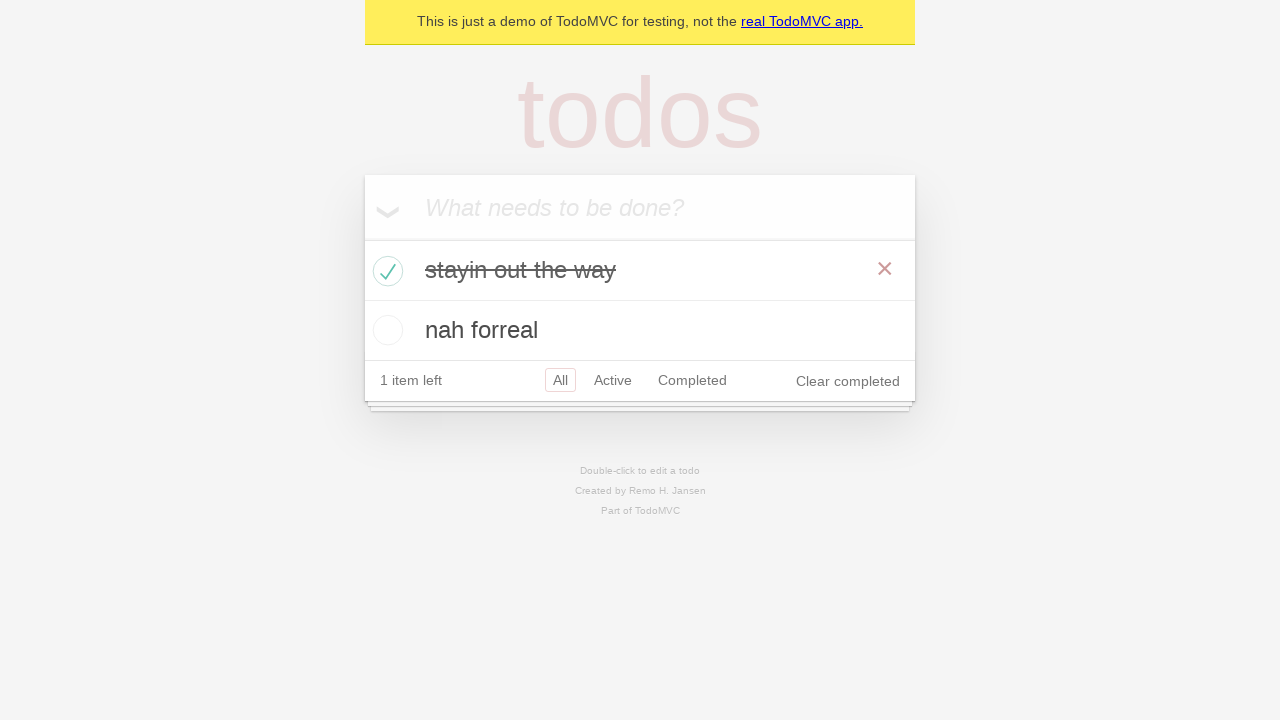

Clicked Active filter link to show active items only at (613, 380) on internal:role=link[name="Active"i]
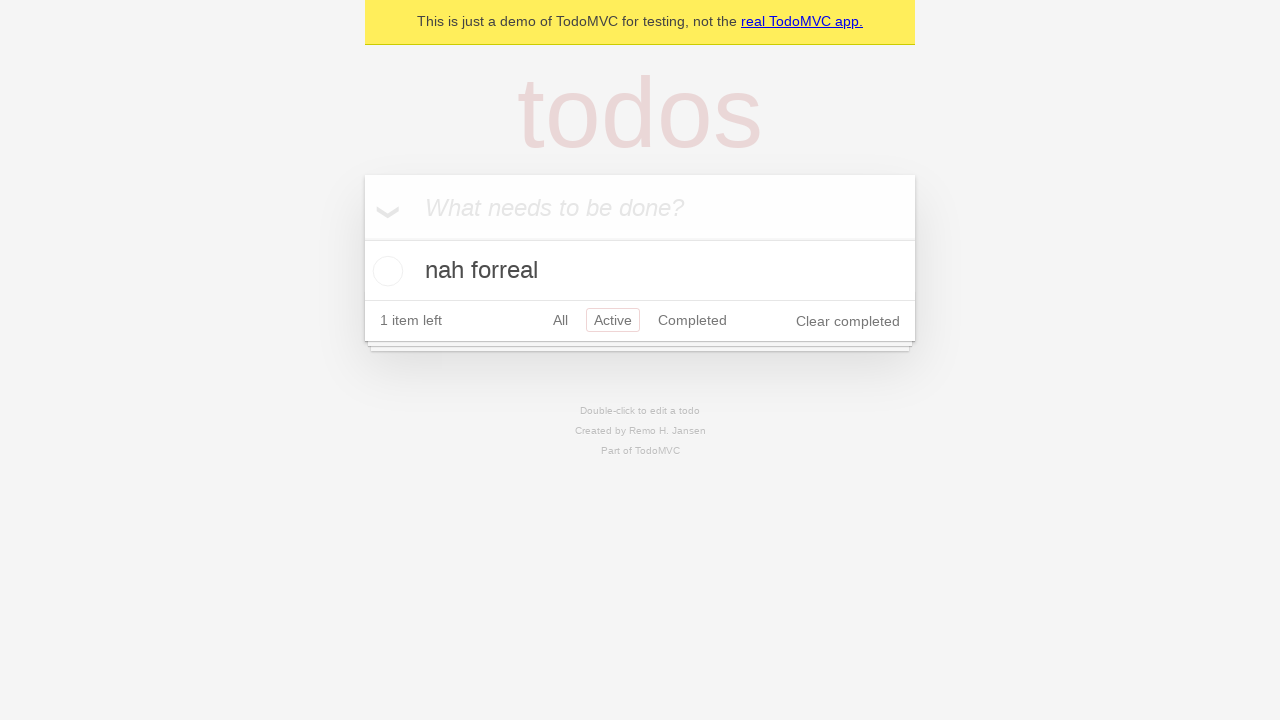

Clicked Completed filter link to show completed items only at (692, 320) on internal:role=link[name="Completed"i]
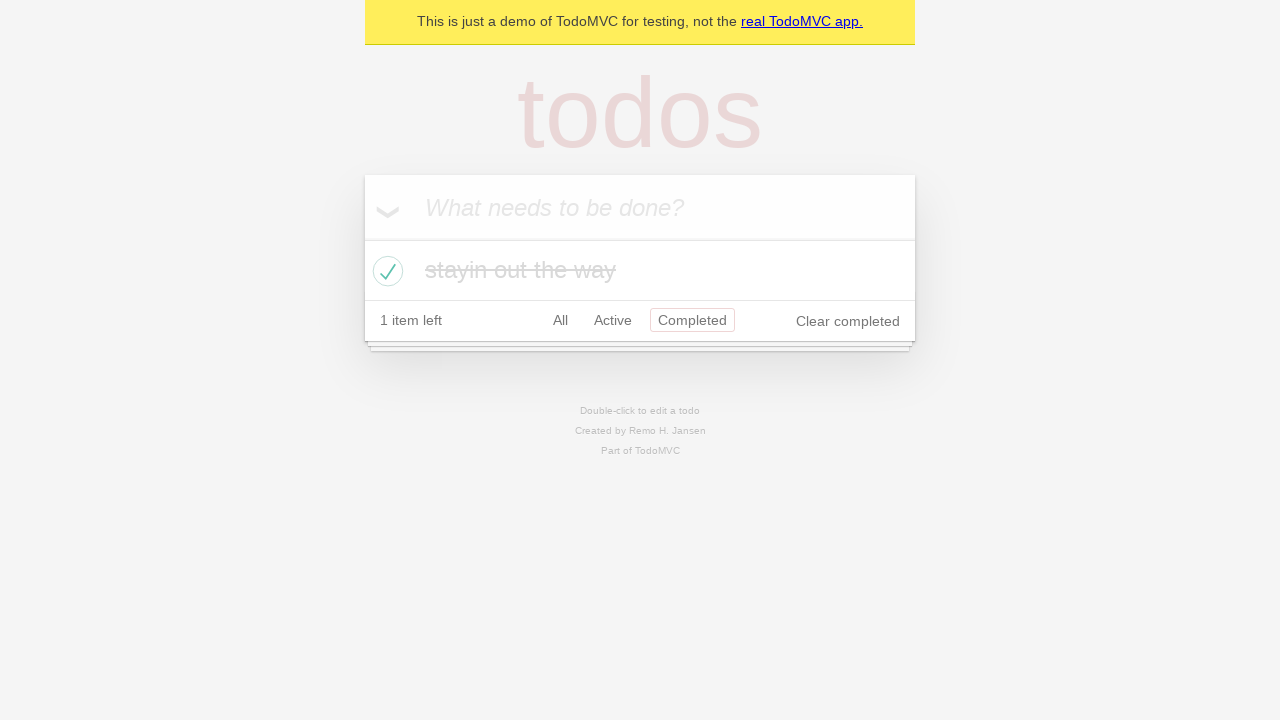

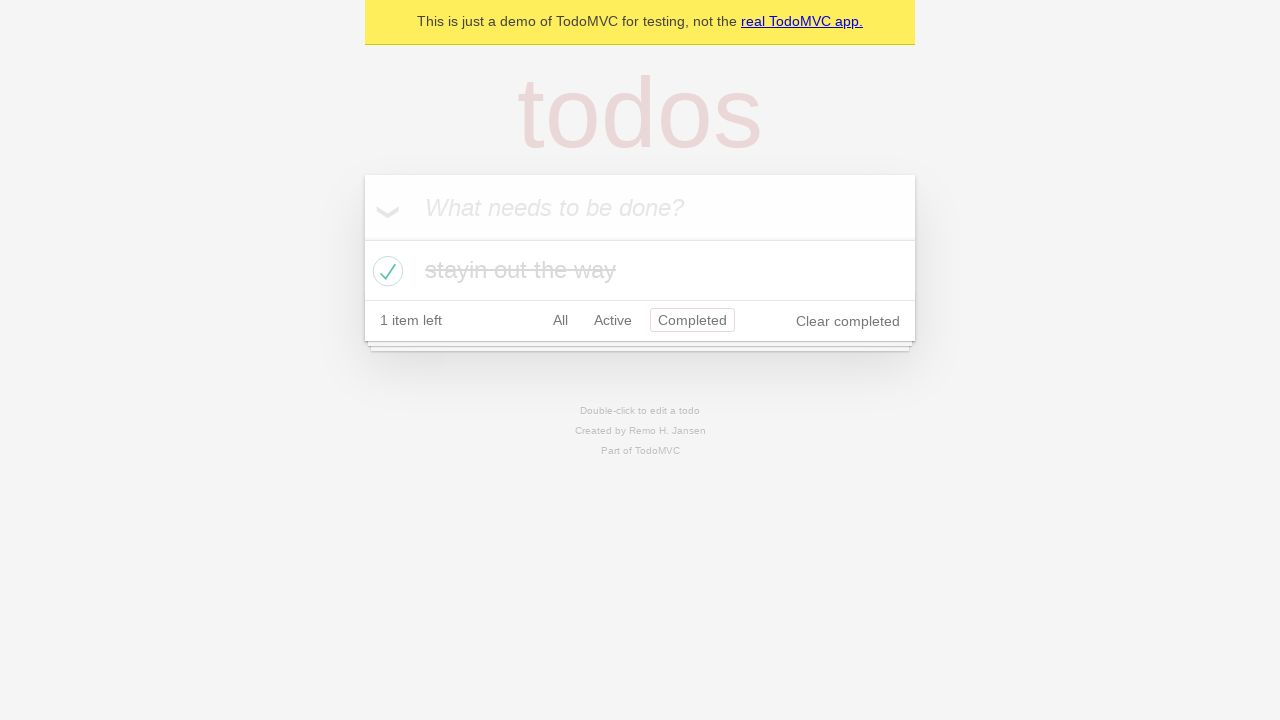